Tests an e-commerce checkout flow by searching for a product, adding Cashews to cart, proceeding through checkout, selecting a country, agreeing to terms, and placing an order.

Starting URL: https://rahulshettyacademy.com/seleniumPractise/#/

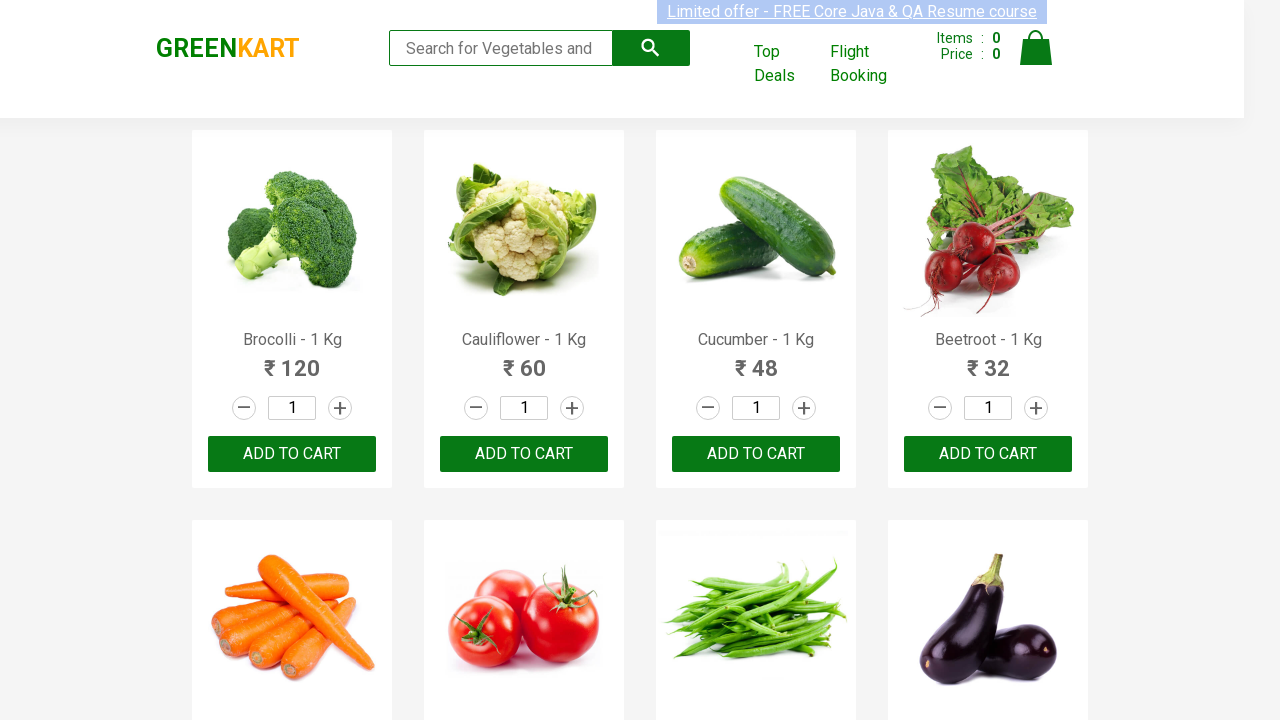

Filled search field with 'ca' to find products on .search-keyword
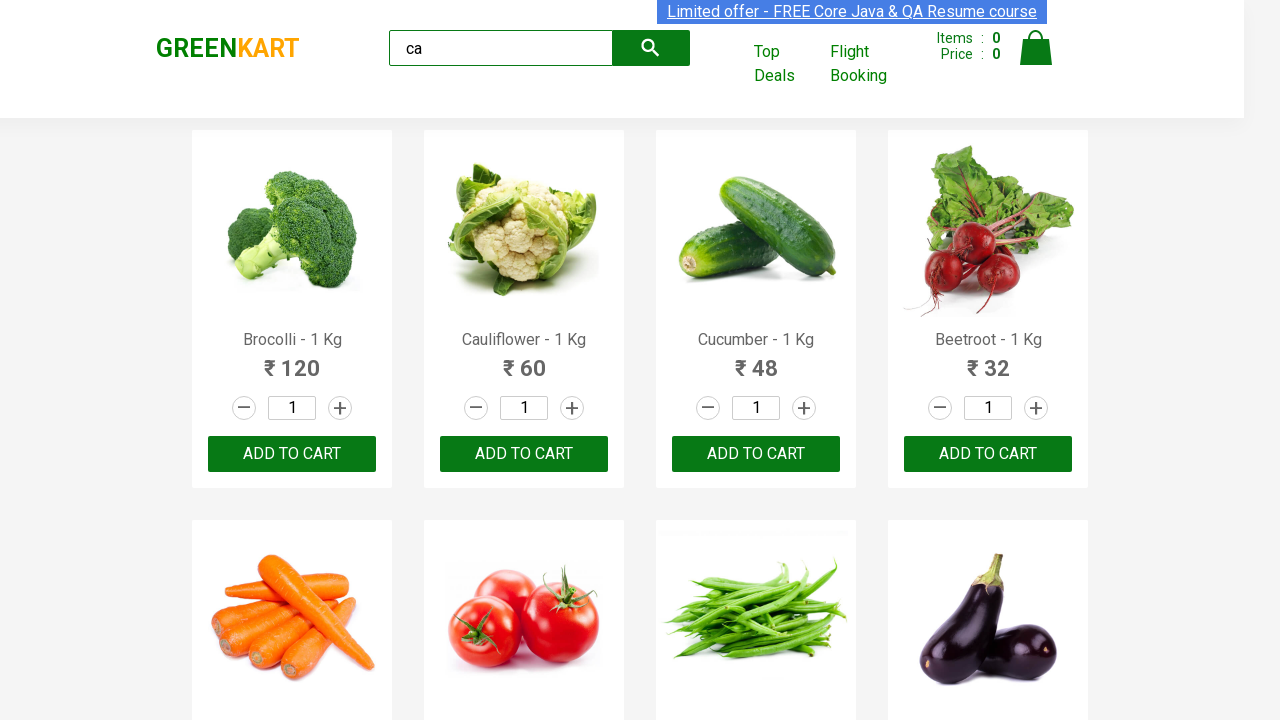

Waited for products to load
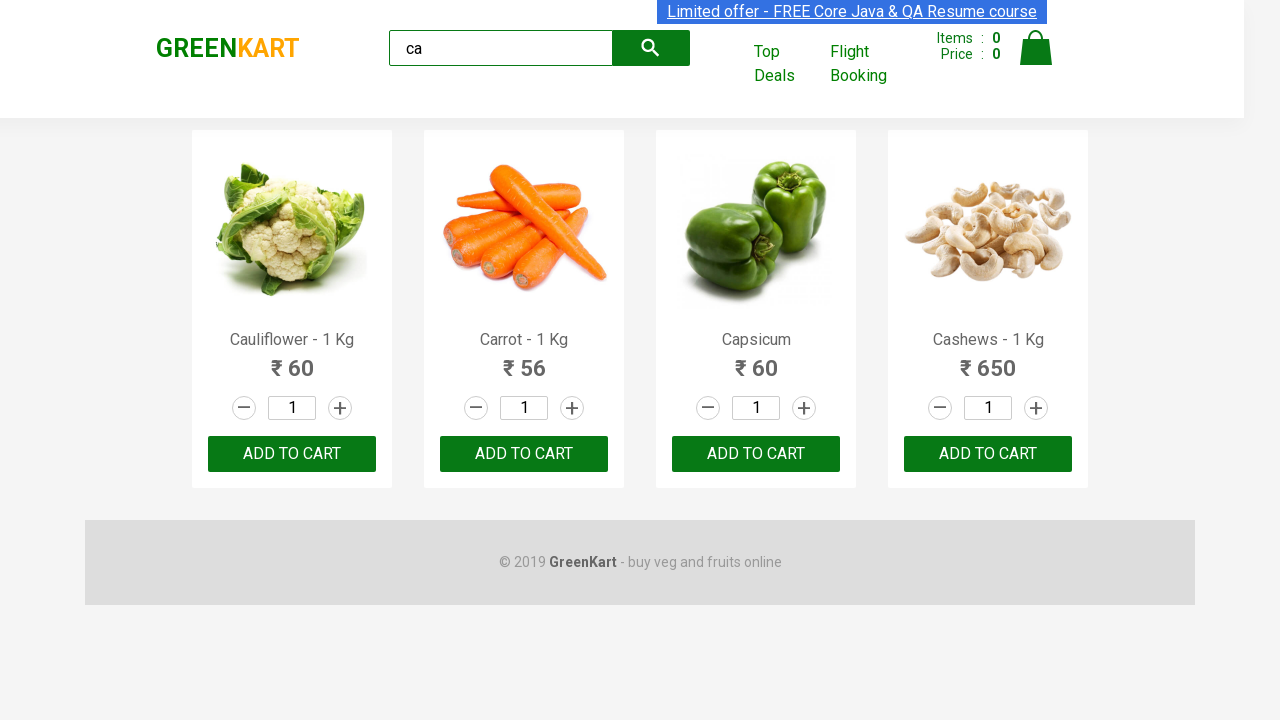

Located product elements
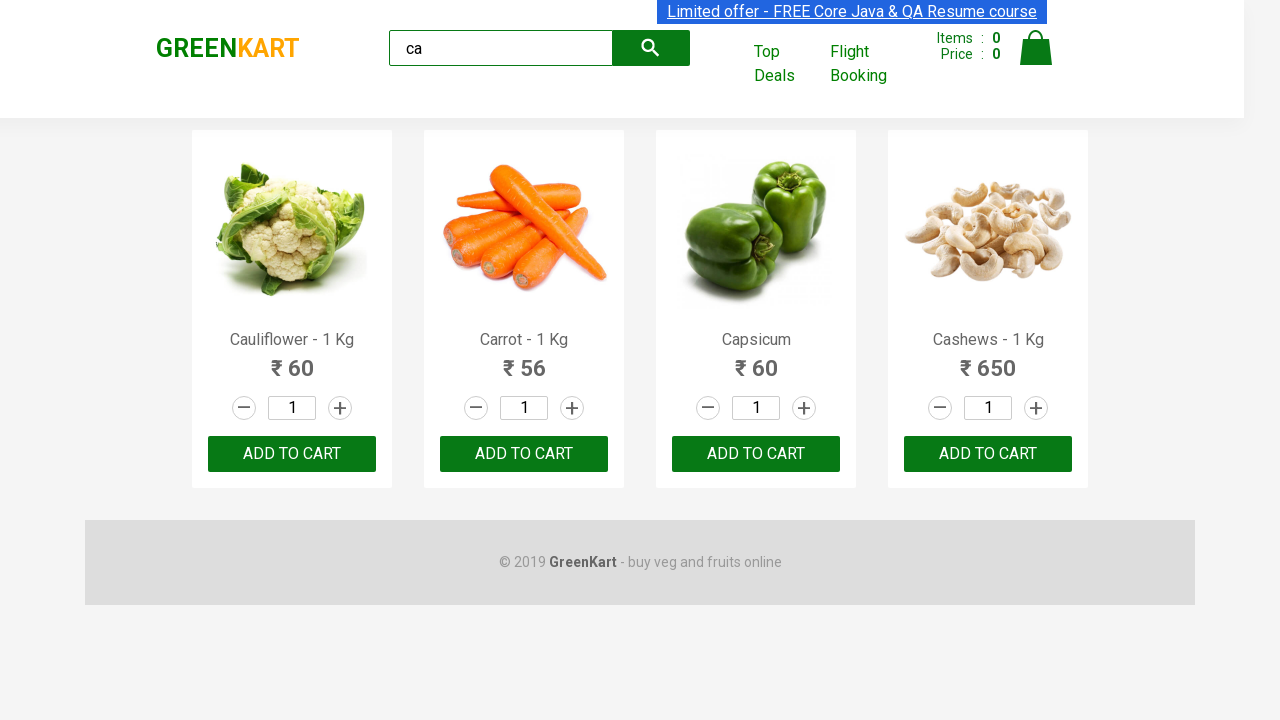

Clicked Add to Cart button for Cashews at (988, 454) on .products .product >> nth=3 >> button
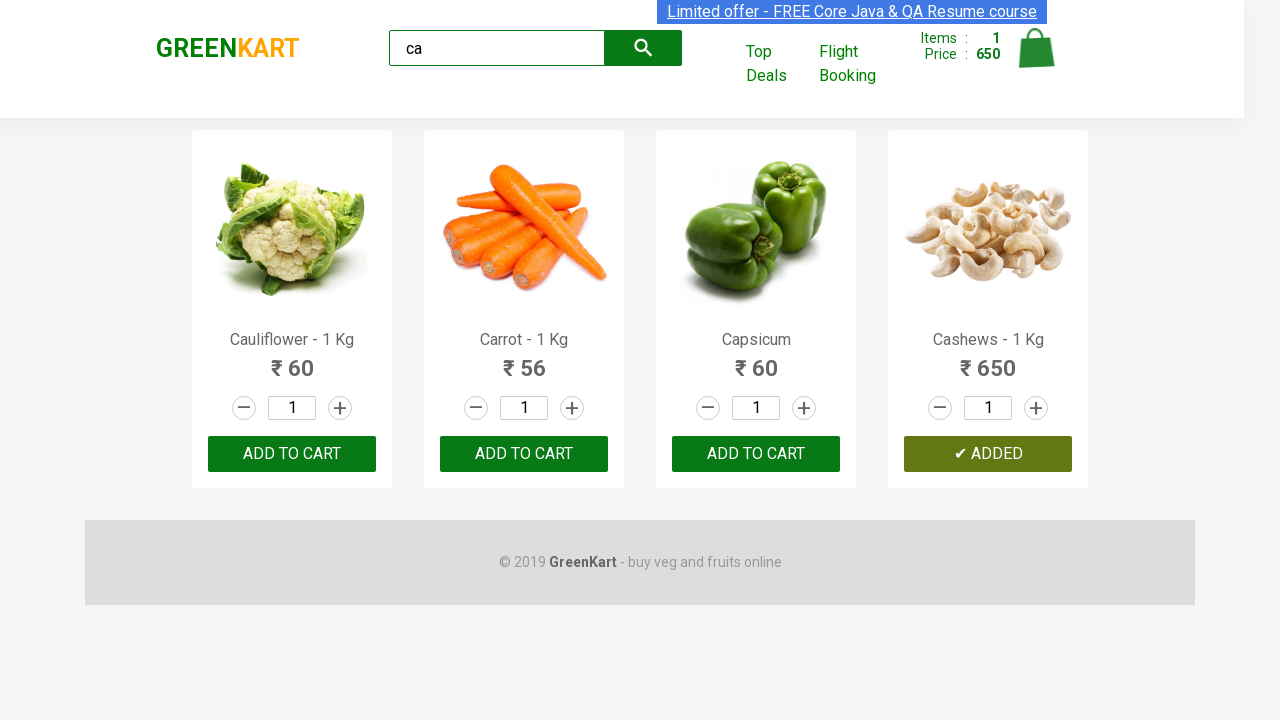

Clicked cart icon to view cart at (1036, 48) on .cart-icon > img
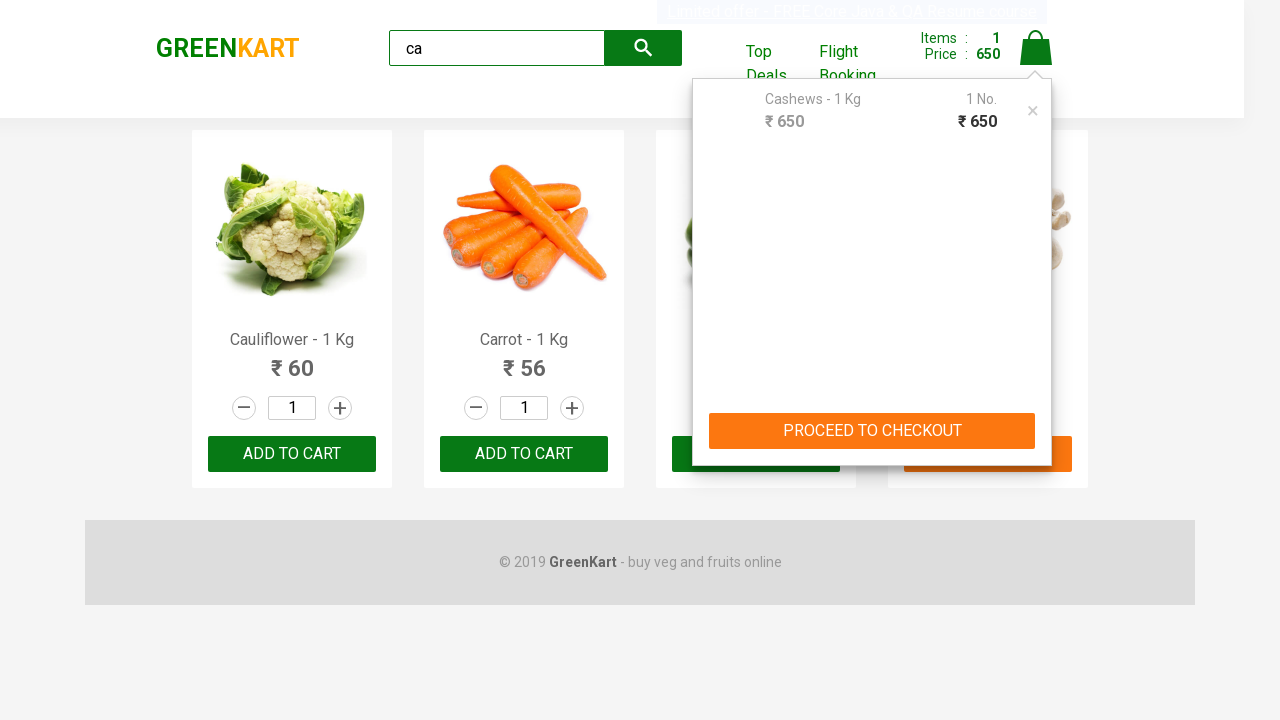

Clicked PROCEED TO CHECKOUT button at (872, 431) on text=PROCEED TO CHECKOUT
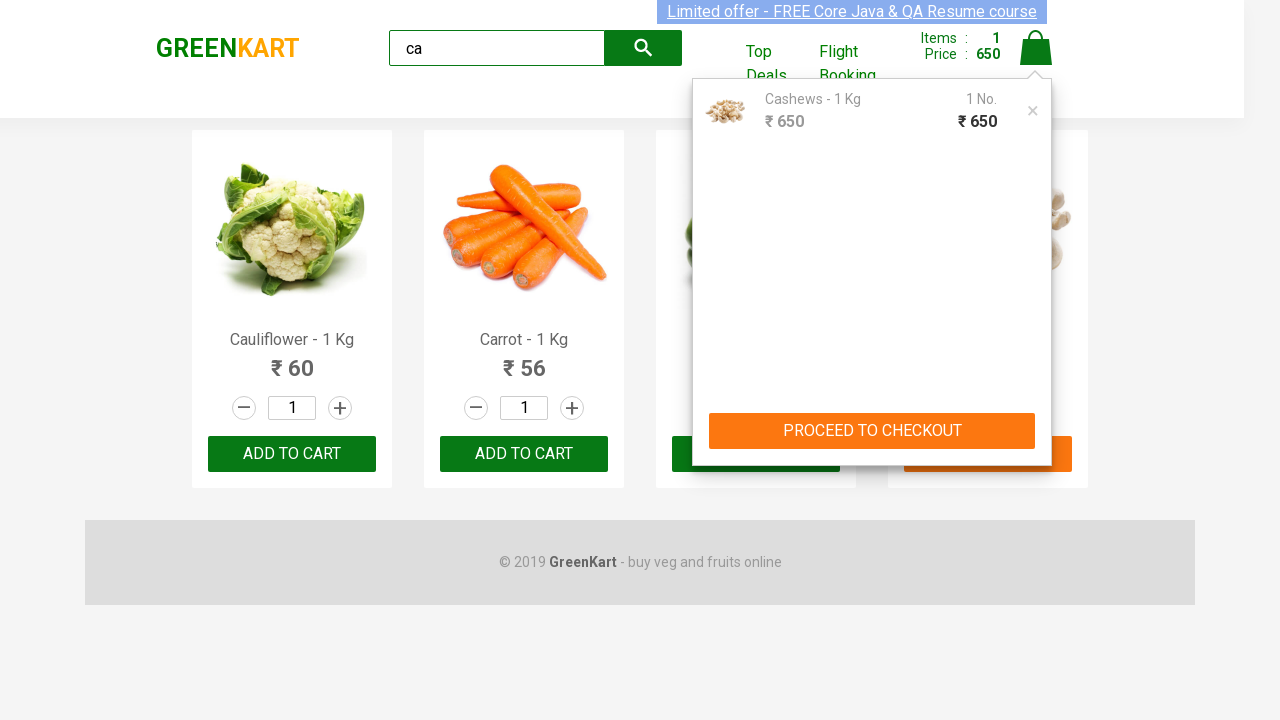

Clicked Place Order button at (1036, 420) on text=Place Order
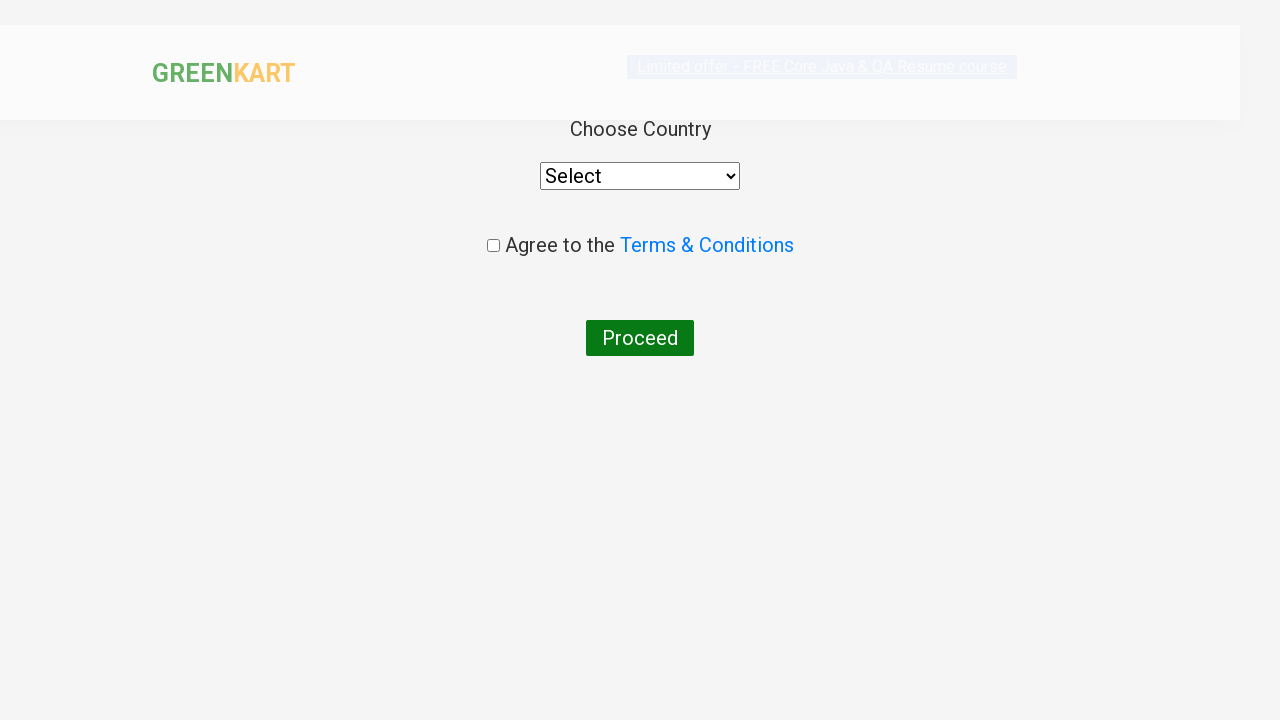

Selected 'India' from country dropdown on select
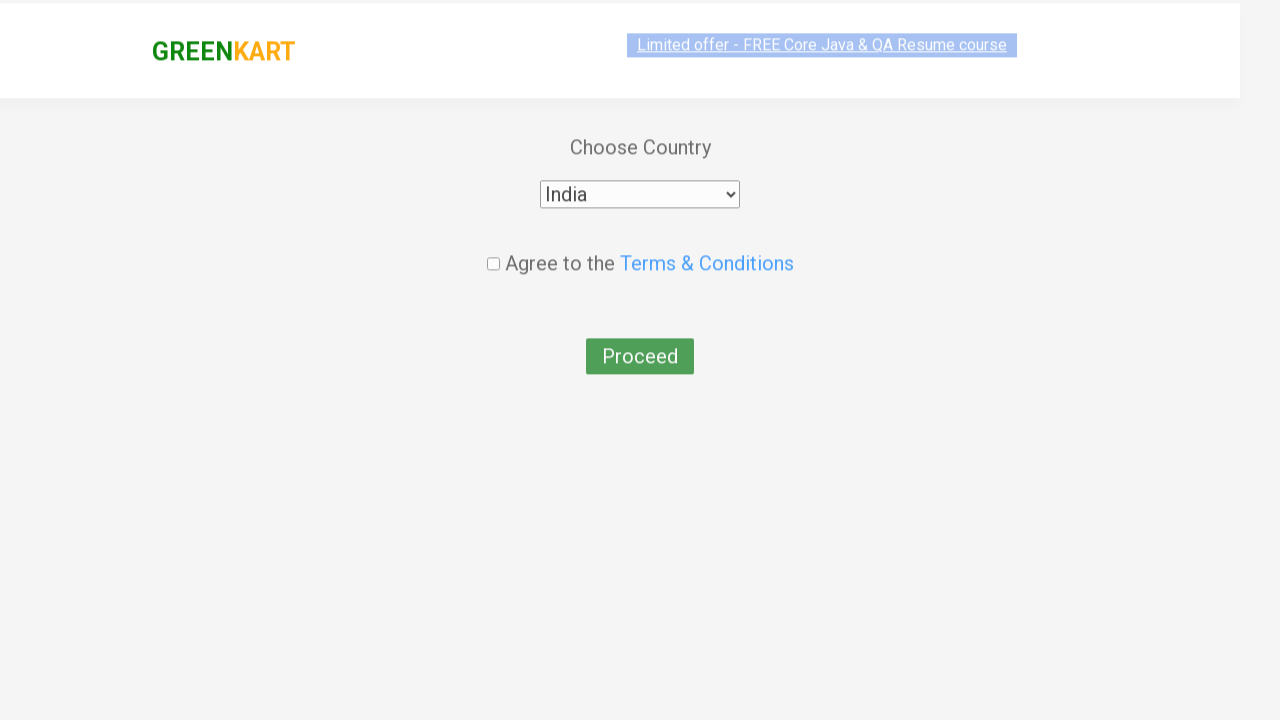

Checked the terms and conditions agreement checkbox at (493, 246) on .chkAgree
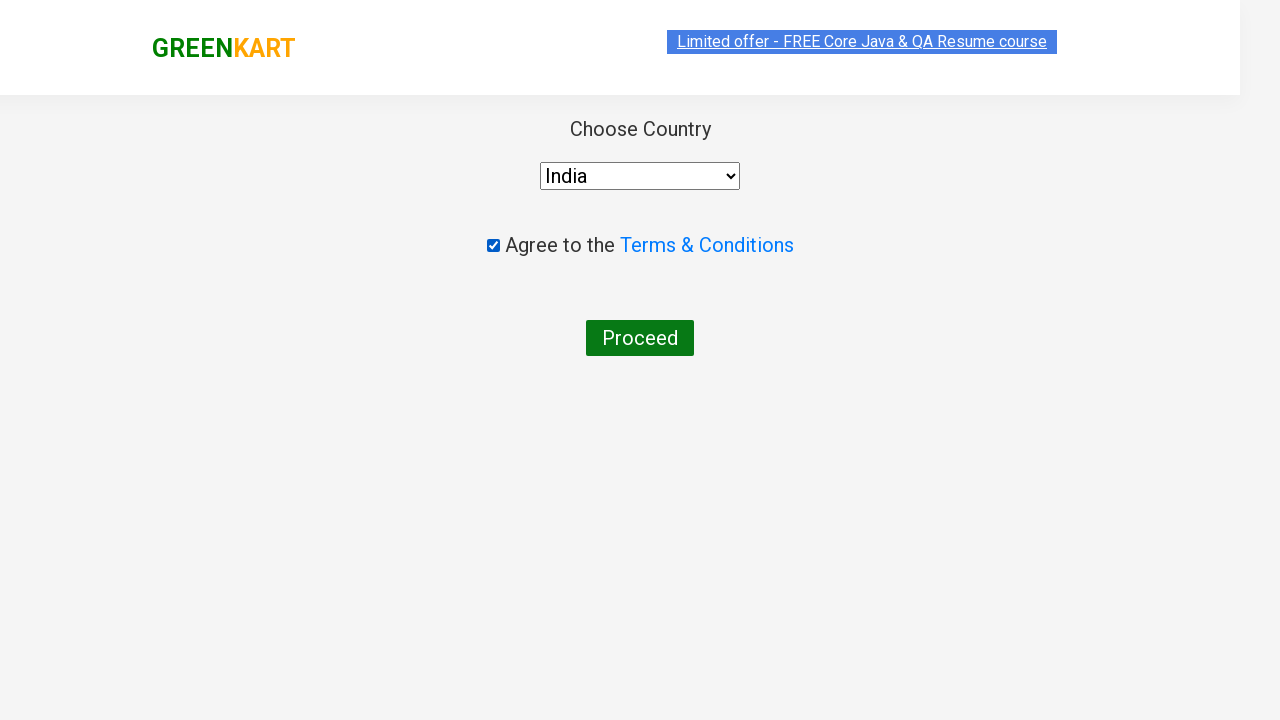

Clicked Proceed button to complete the order at (640, 338) on text=Proceed
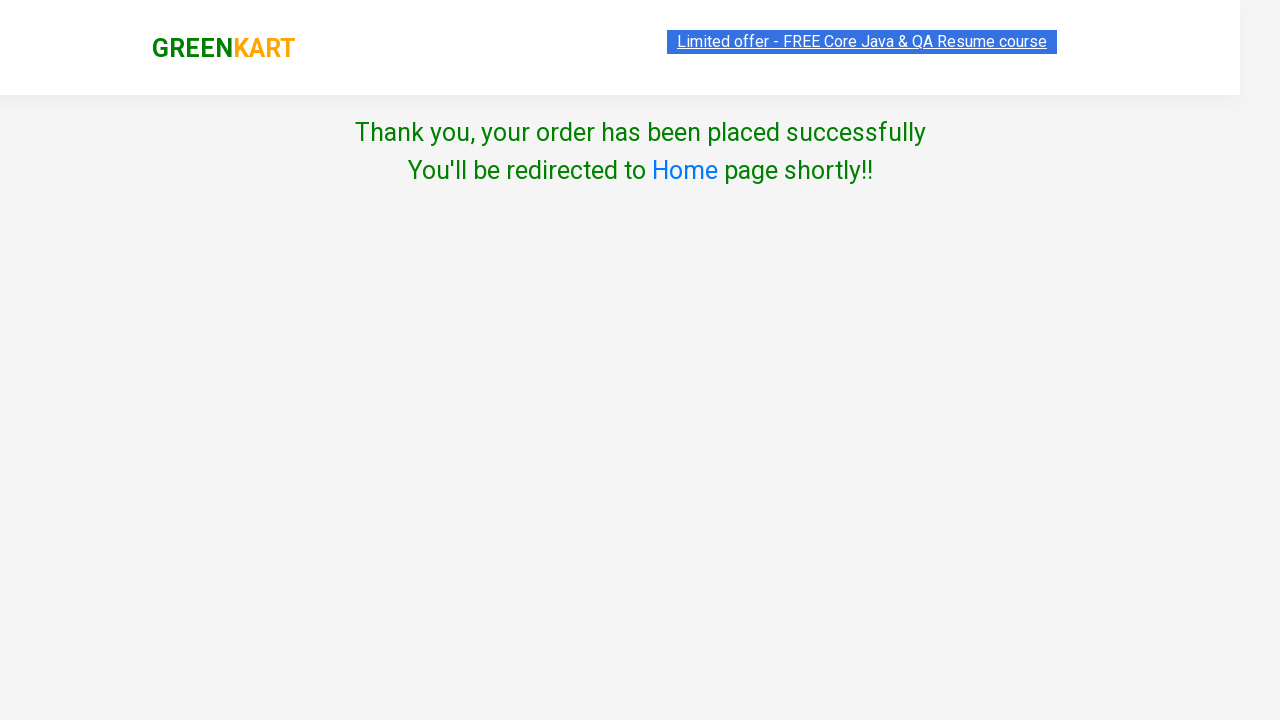

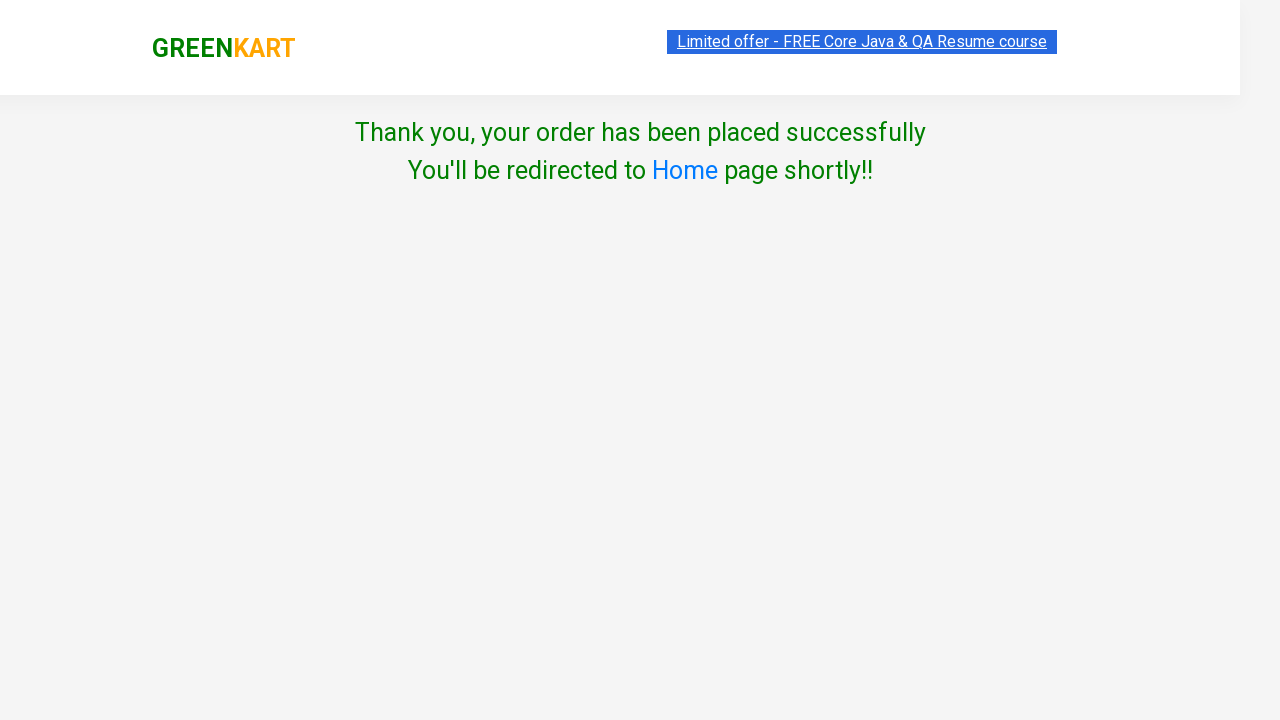